Tests Google Translate by entering text into the translation input field

Starting URL: https://translate.google.com/

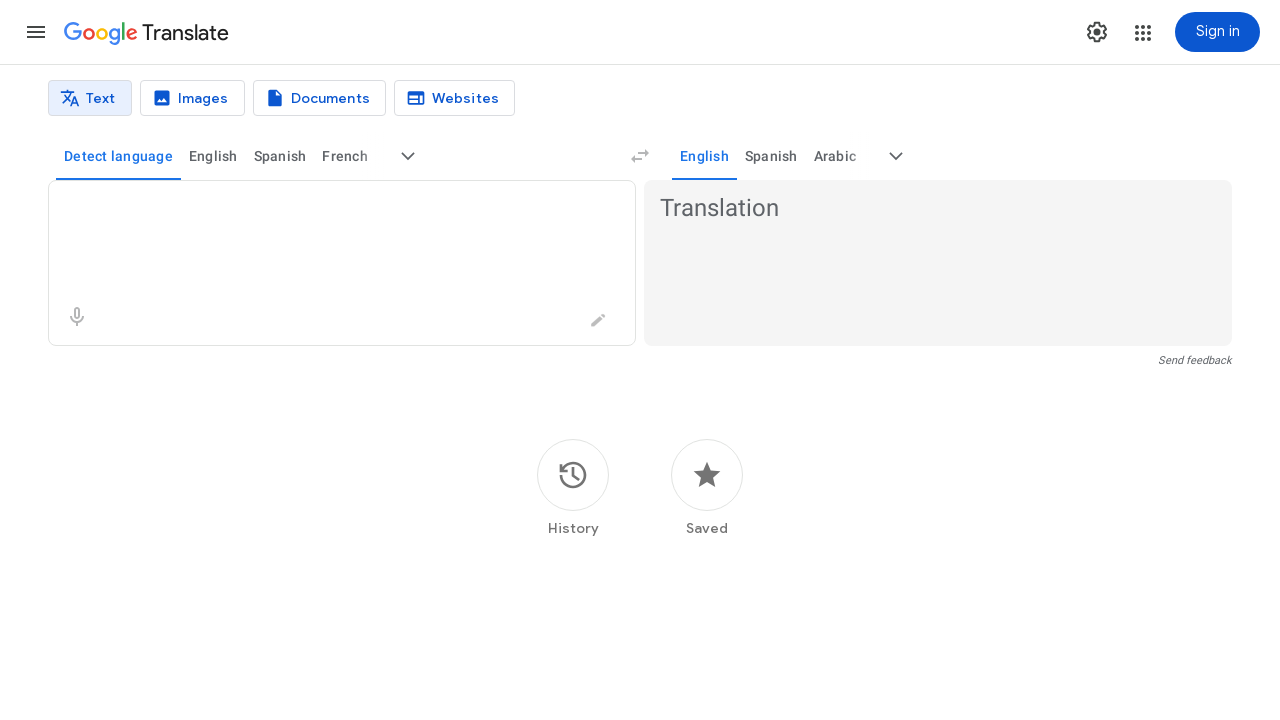

Navigated to Google Translate
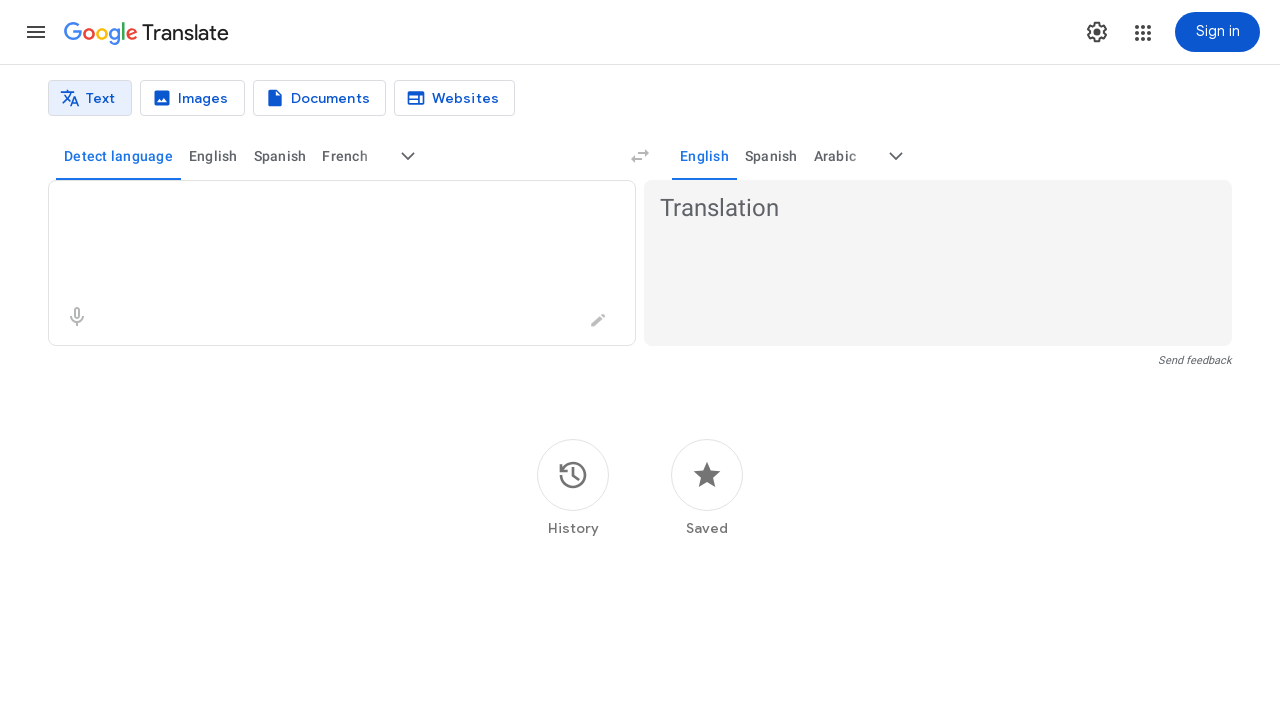

Entered 'Hello' into the translation input field on textarea[aria-label='Source text']
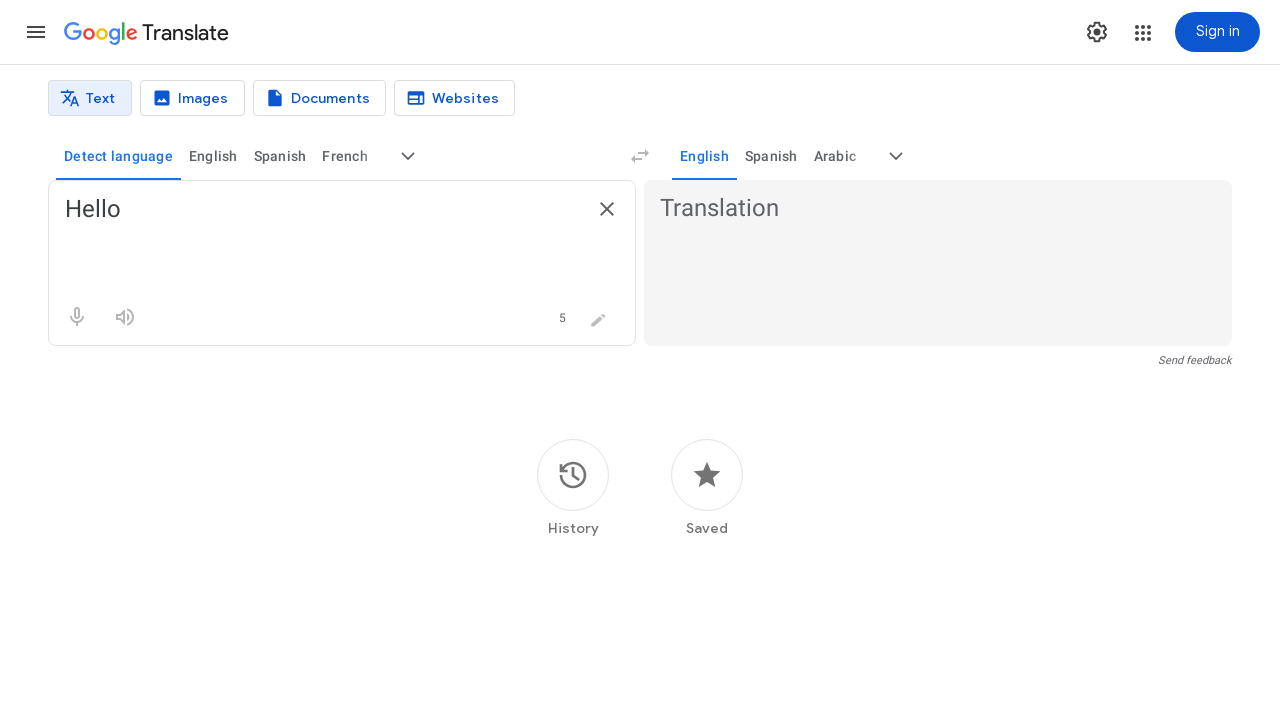

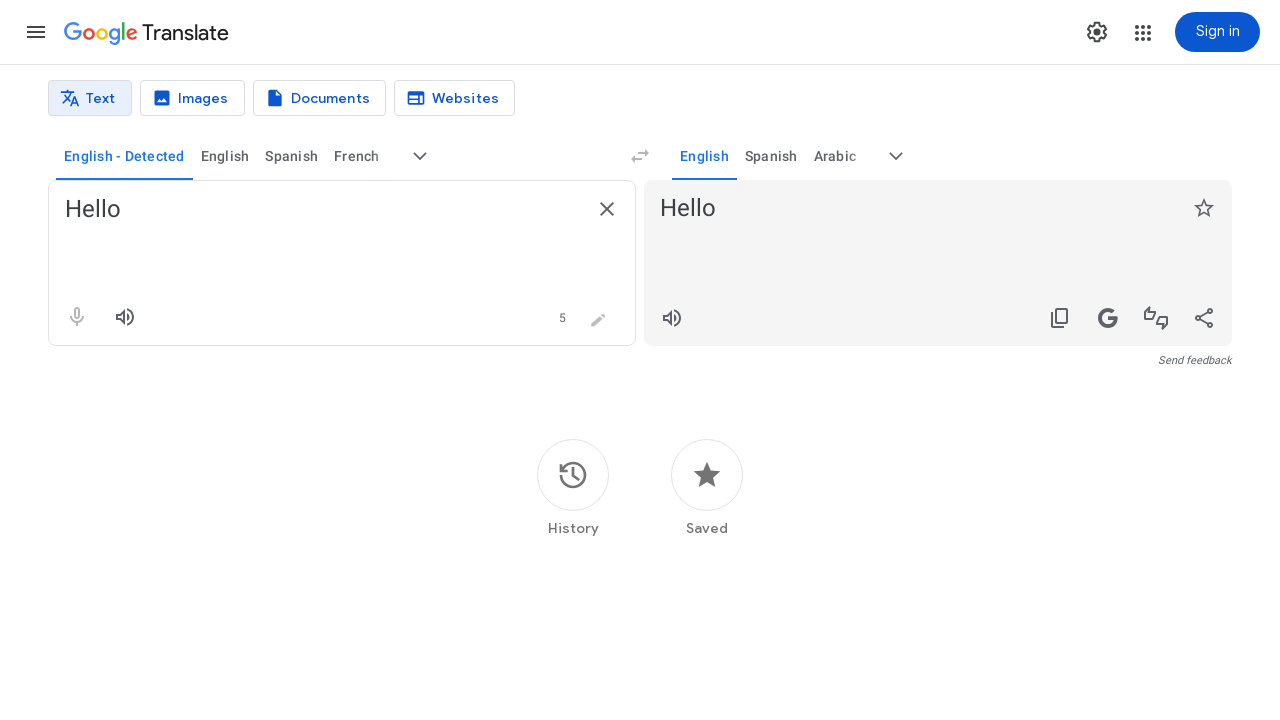